Tests clearing the complete state of all items by checking and unchecking the toggle all

Starting URL: https://demo.playwright.dev/todomvc

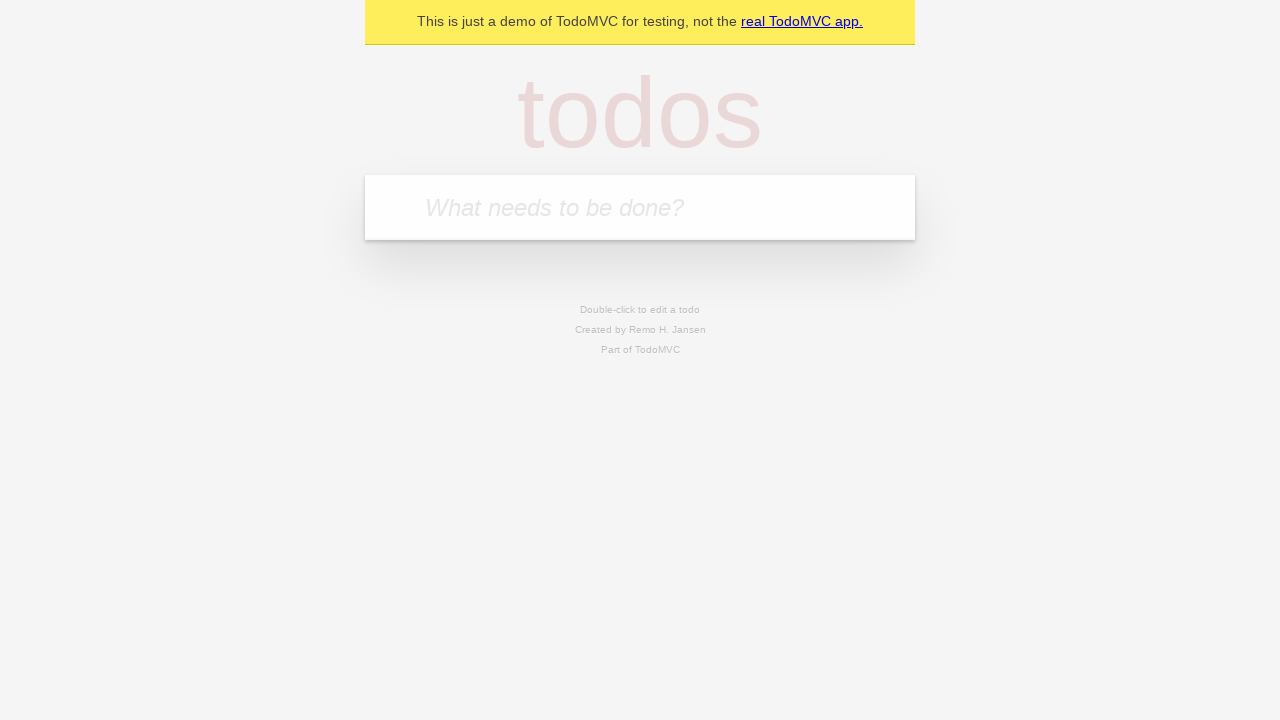

Filled todo input with 'buy some cheese' on internal:attr=[placeholder="What needs to be done?"i]
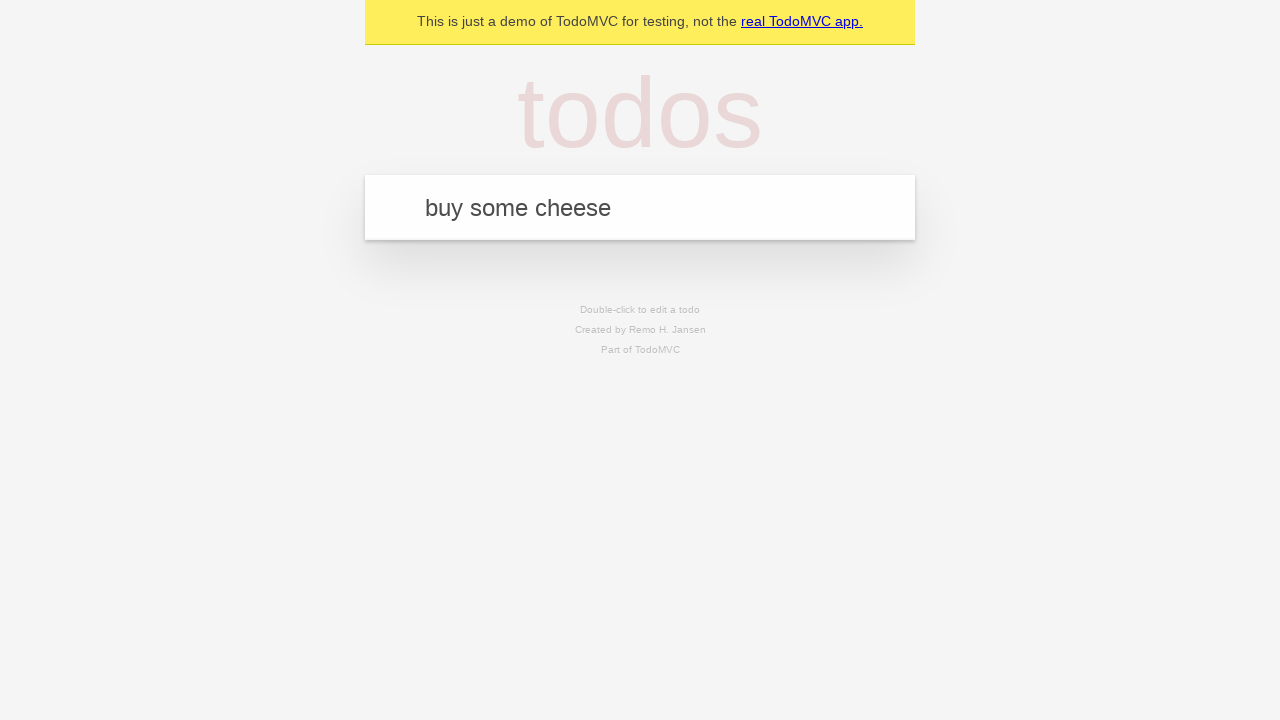

Pressed Enter to create first todo on internal:attr=[placeholder="What needs to be done?"i]
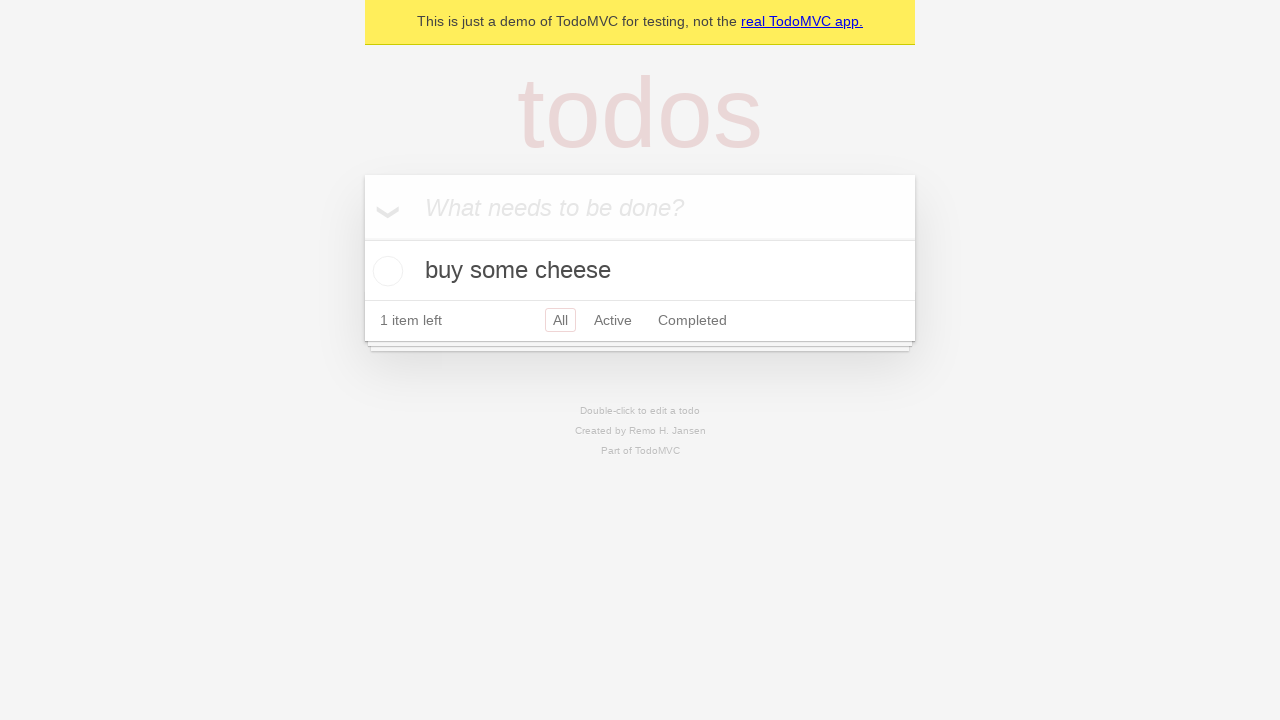

Filled todo input with 'feed the cat' on internal:attr=[placeholder="What needs to be done?"i]
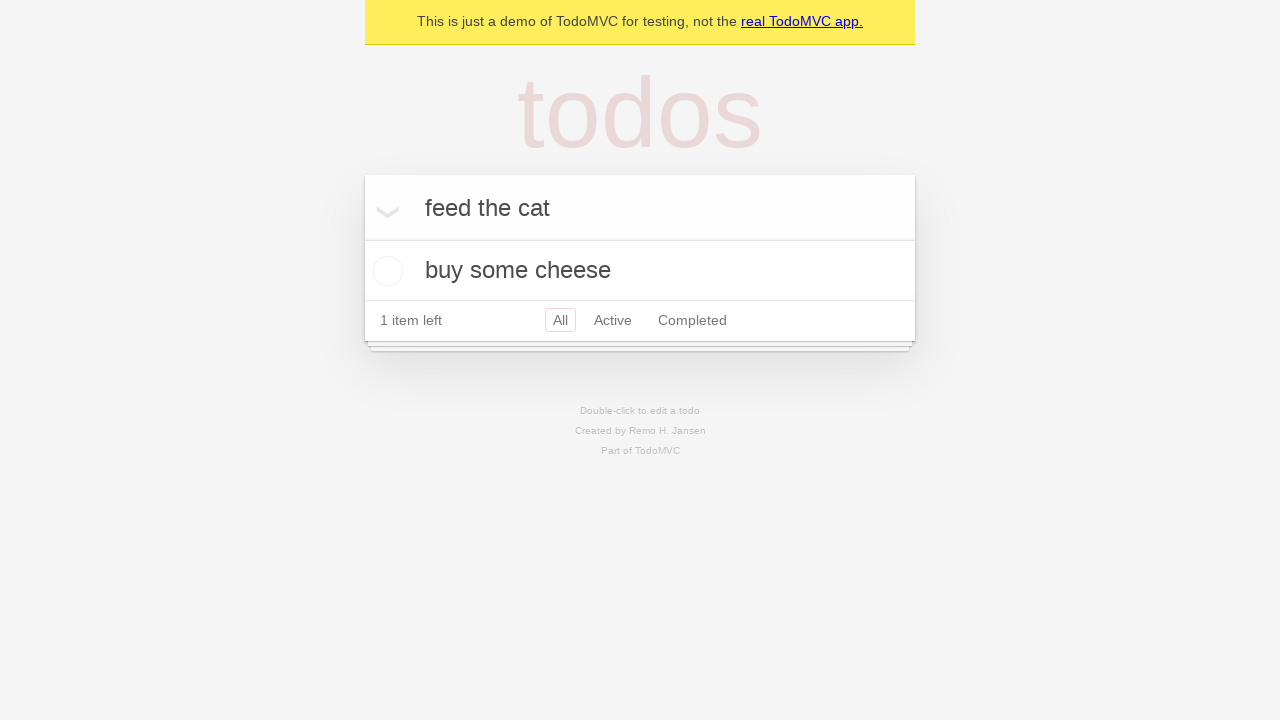

Pressed Enter to create second todo on internal:attr=[placeholder="What needs to be done?"i]
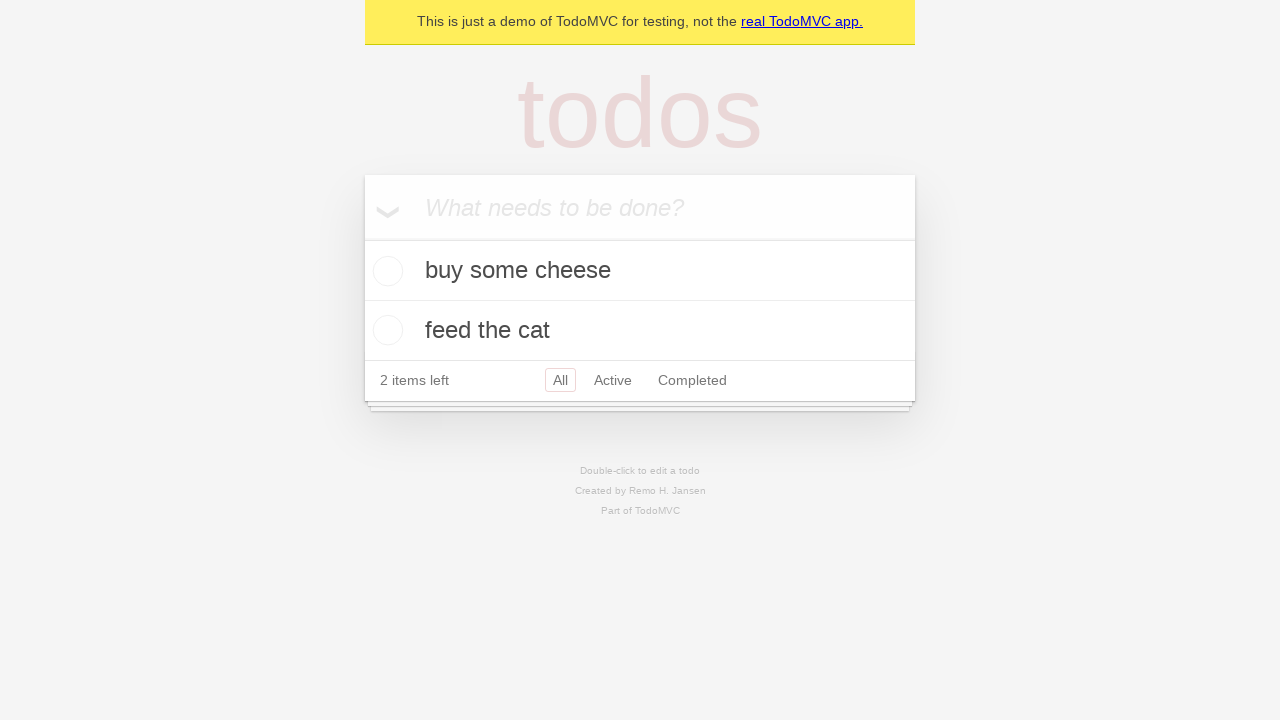

Filled todo input with 'book a doctors appointment' on internal:attr=[placeholder="What needs to be done?"i]
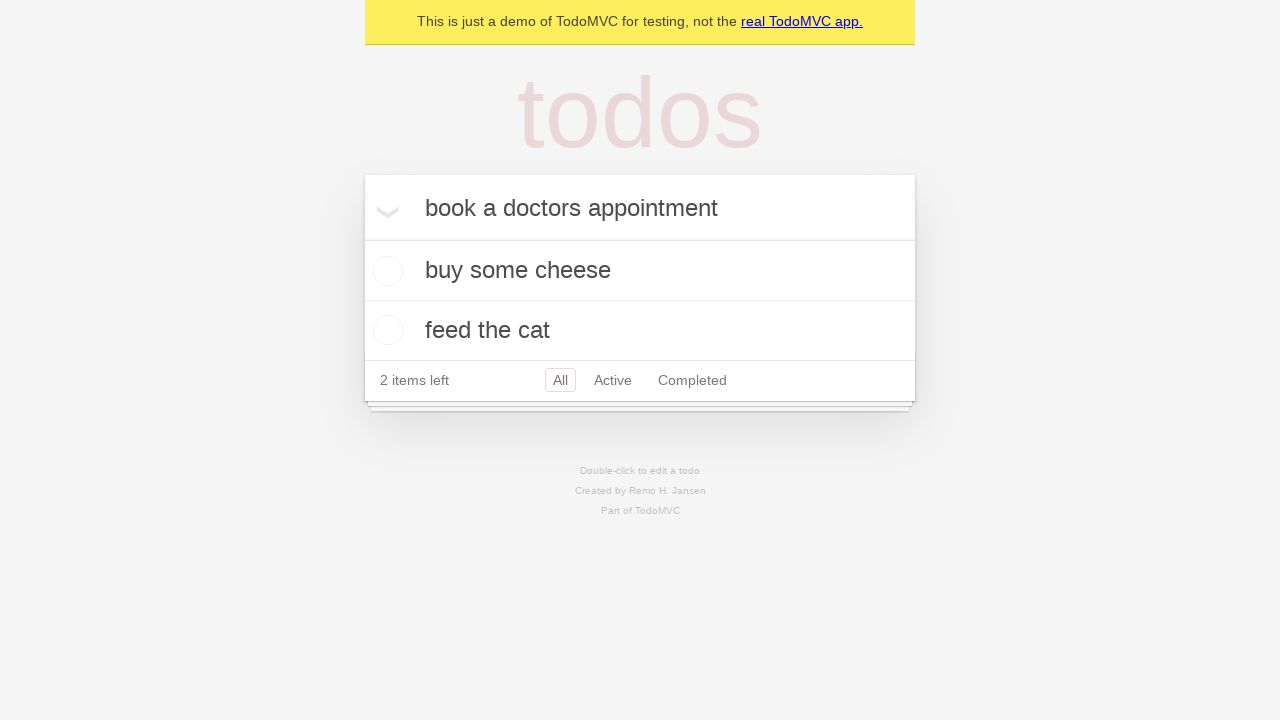

Pressed Enter to create third todo on internal:attr=[placeholder="What needs to be done?"i]
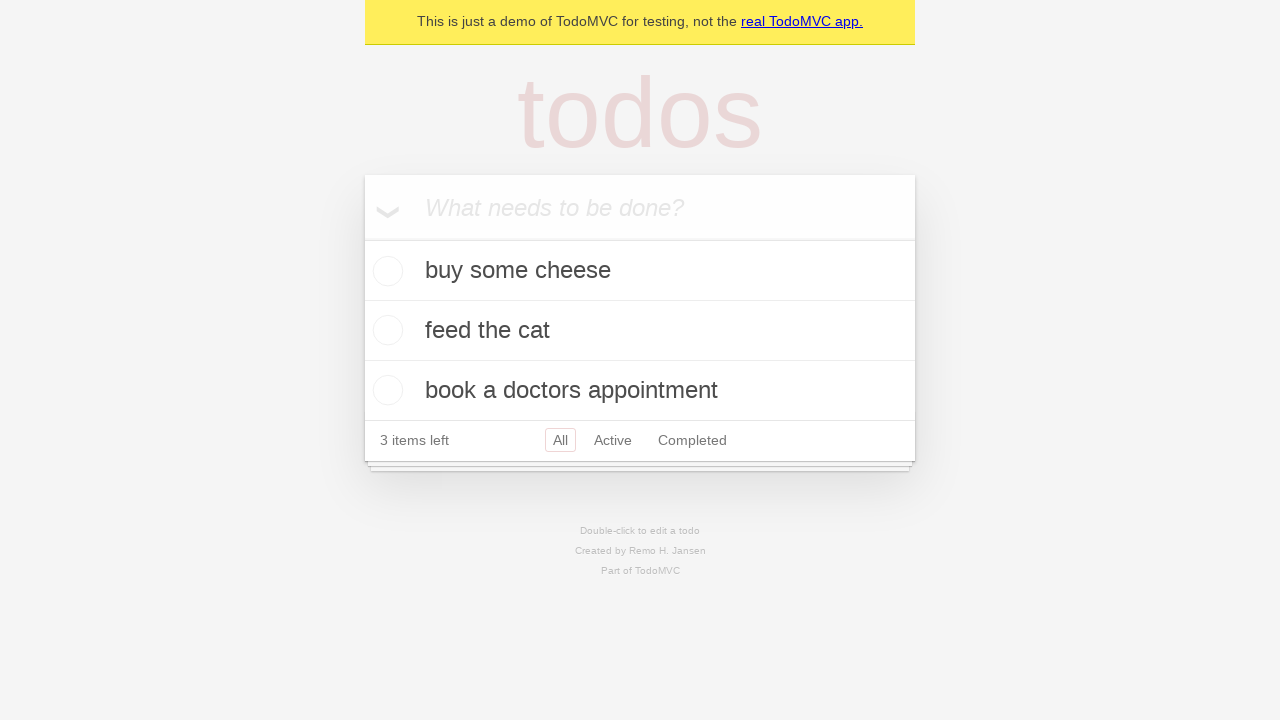

Checked 'Mark all as complete' toggle to complete all todos at (362, 238) on internal:label="Mark all as complete"i
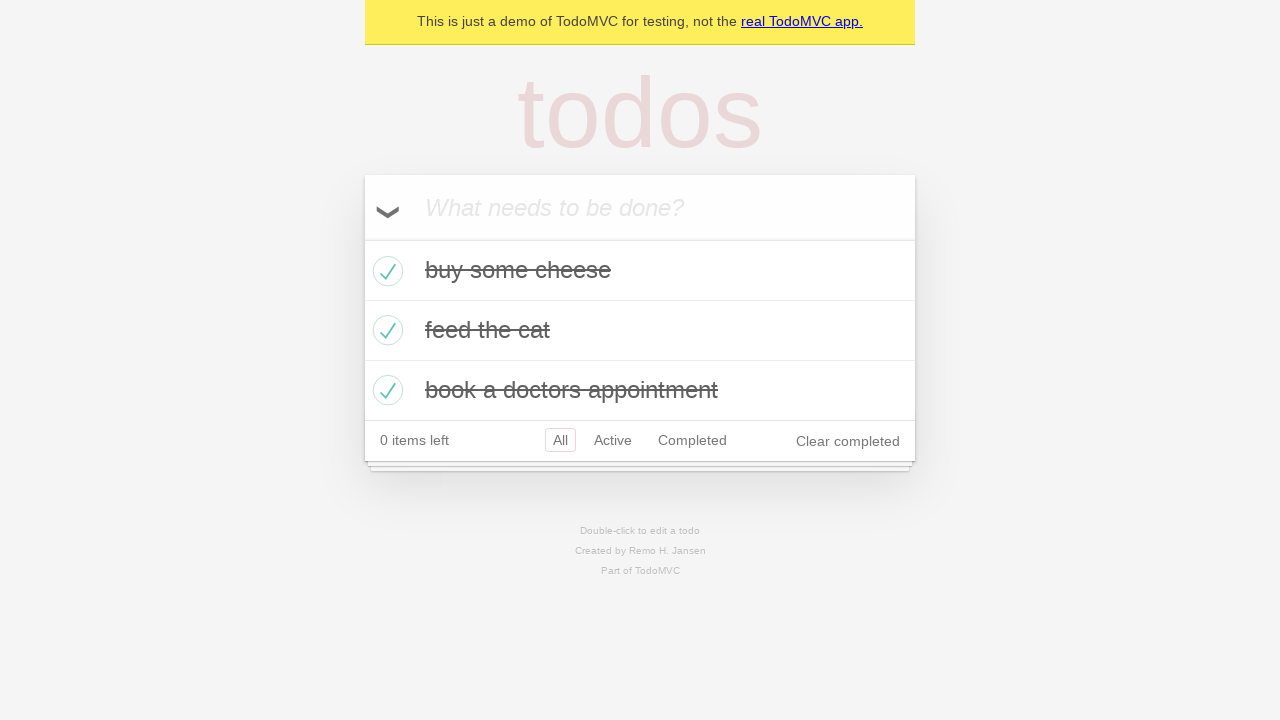

Unchecked 'Mark all as complete' toggle to clear complete state of all todos at (362, 238) on internal:label="Mark all as complete"i
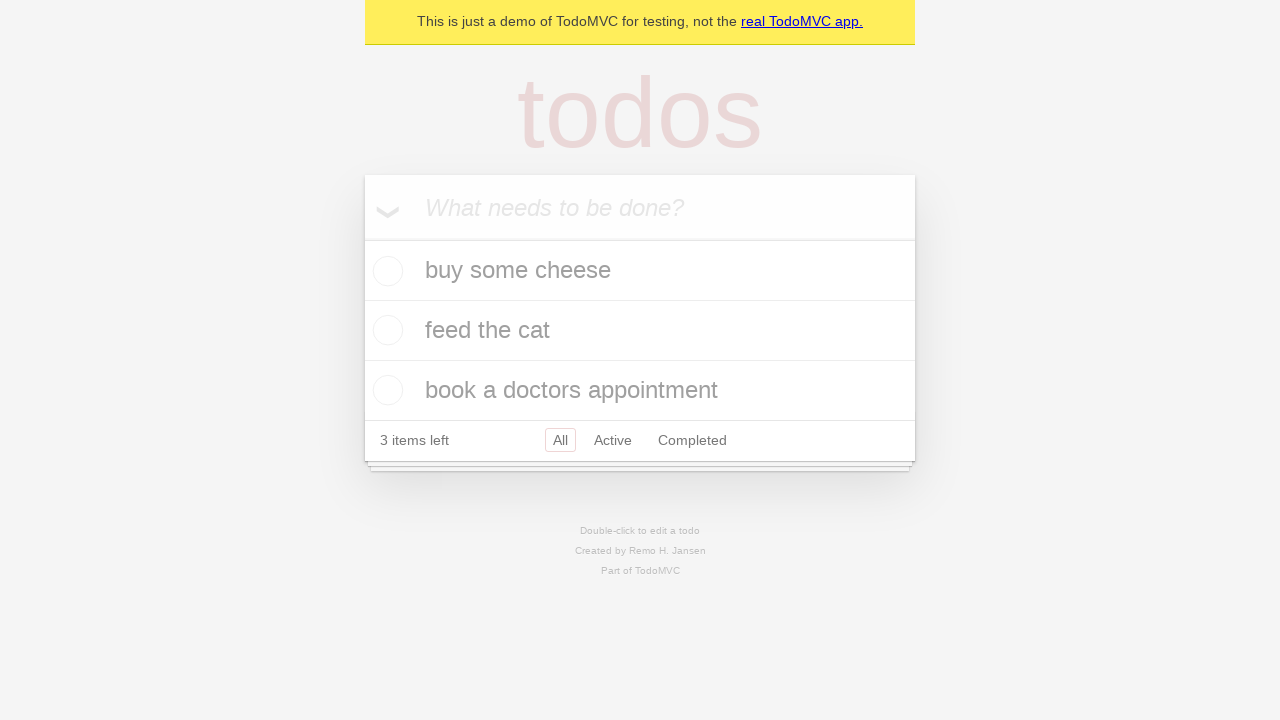

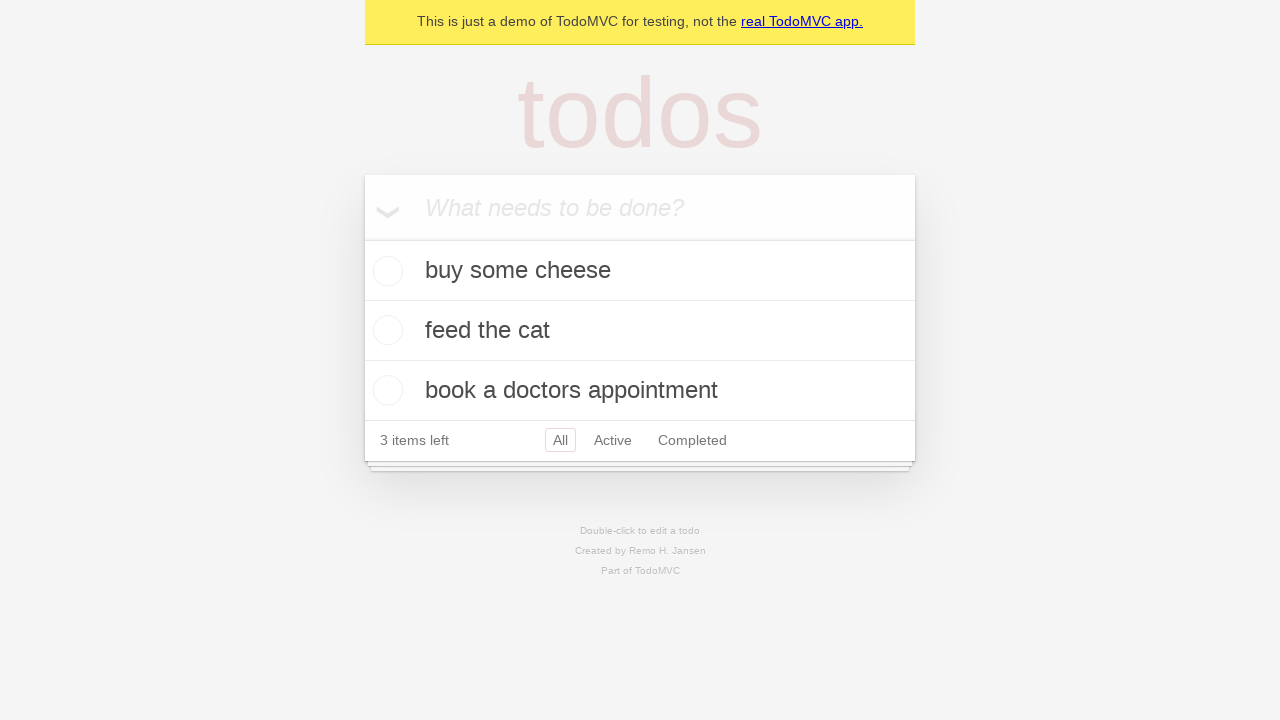